Tests the TextBox form on DemoQA by navigating to the Elements section, filling out the text box form with name, email, current address, and permanent address, then submitting and verifying the output displays the entered values.

Starting URL: https://demoqa.com

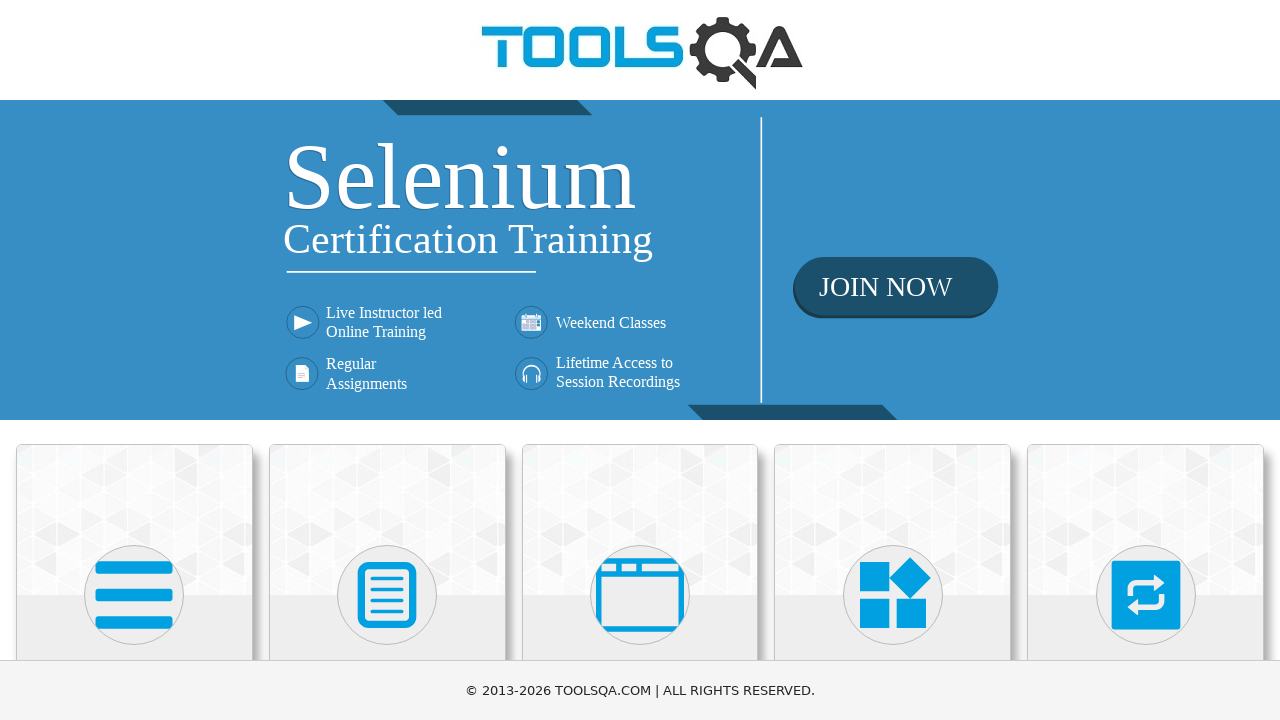

Clicked on Elements card at (134, 360) on xpath=//*[contains(h5,'Elements')]
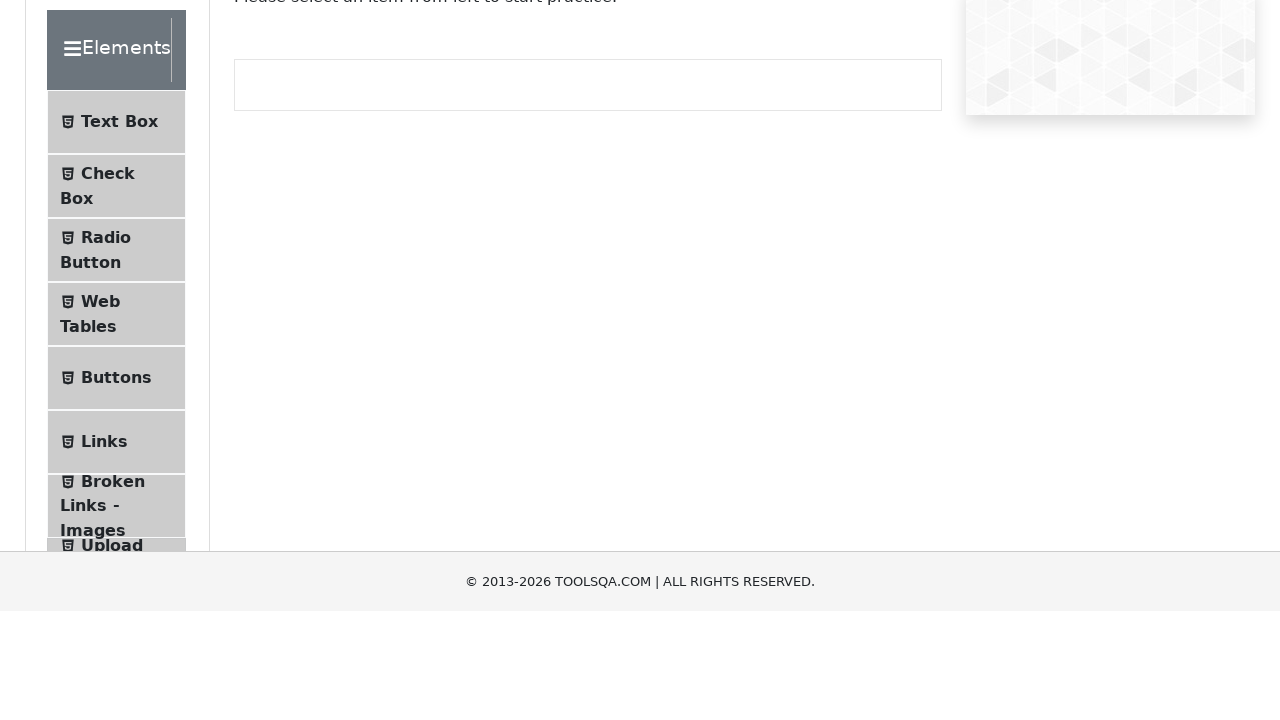

Clicked on Text Box menu item at (116, 261) on #item-0
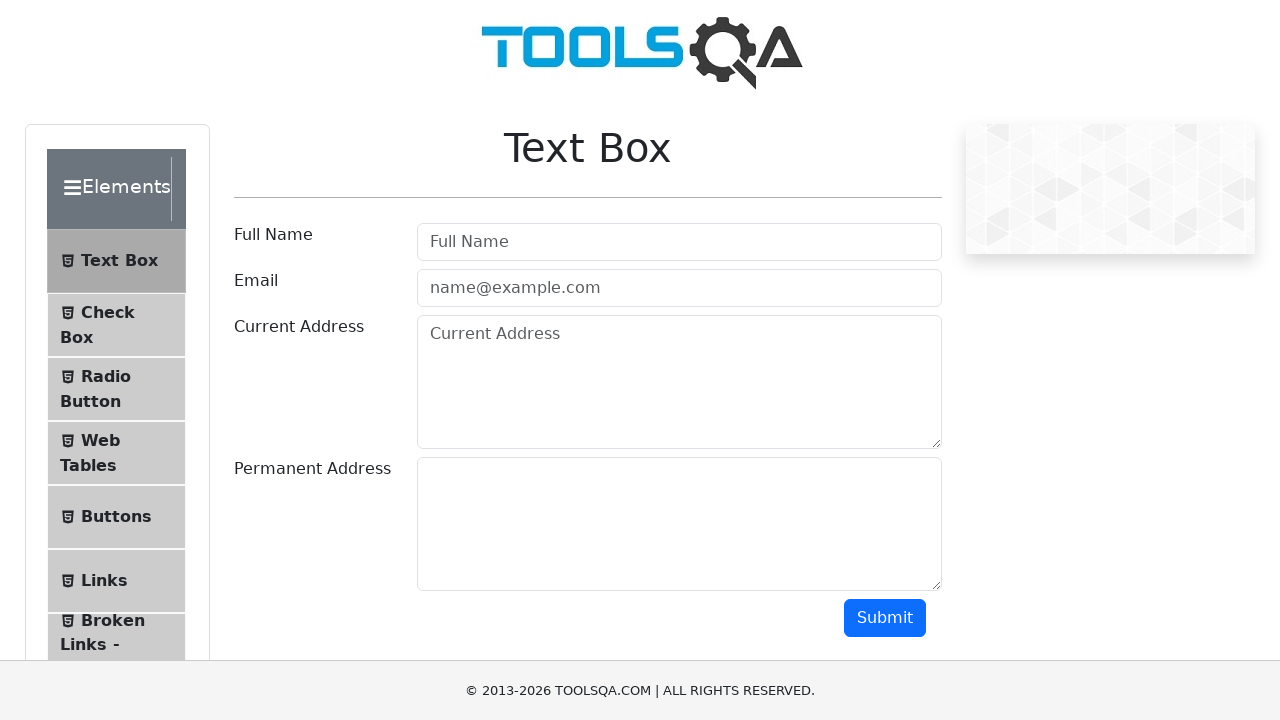

Filled userName field with 'Nadiia' on #userName
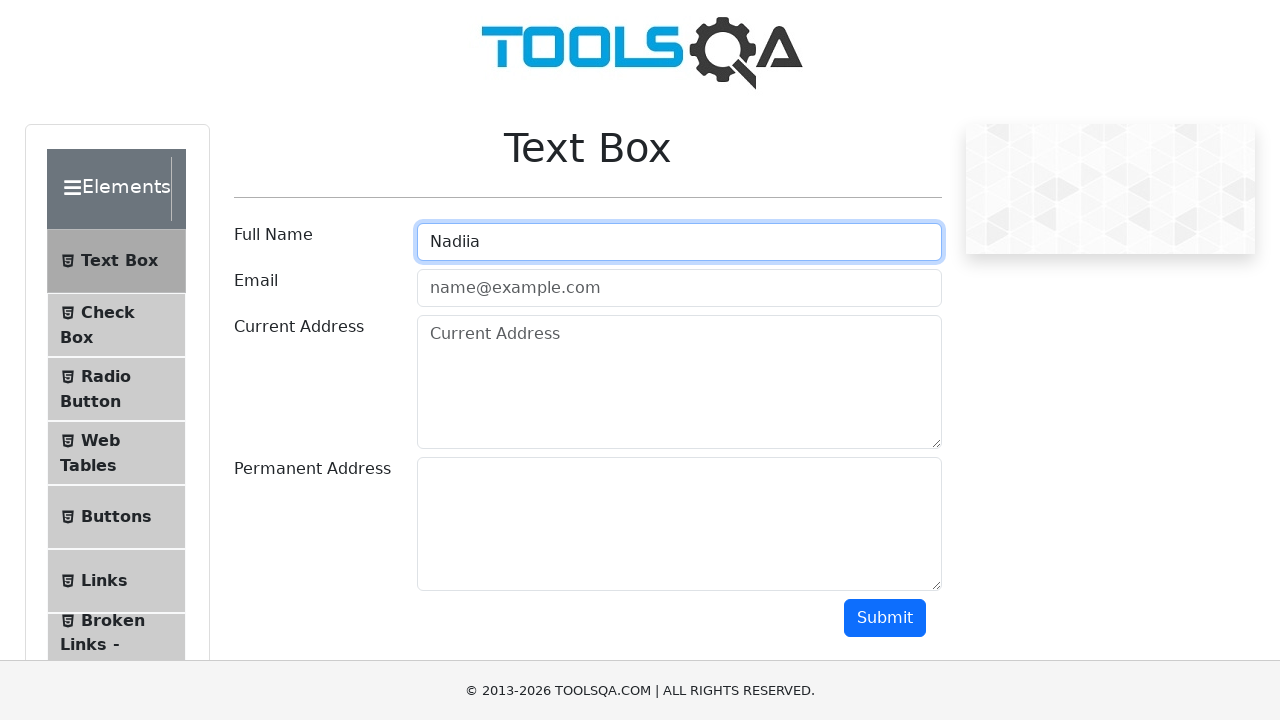

Filled userEmail field with 'nadiia@email.com' on #userEmail
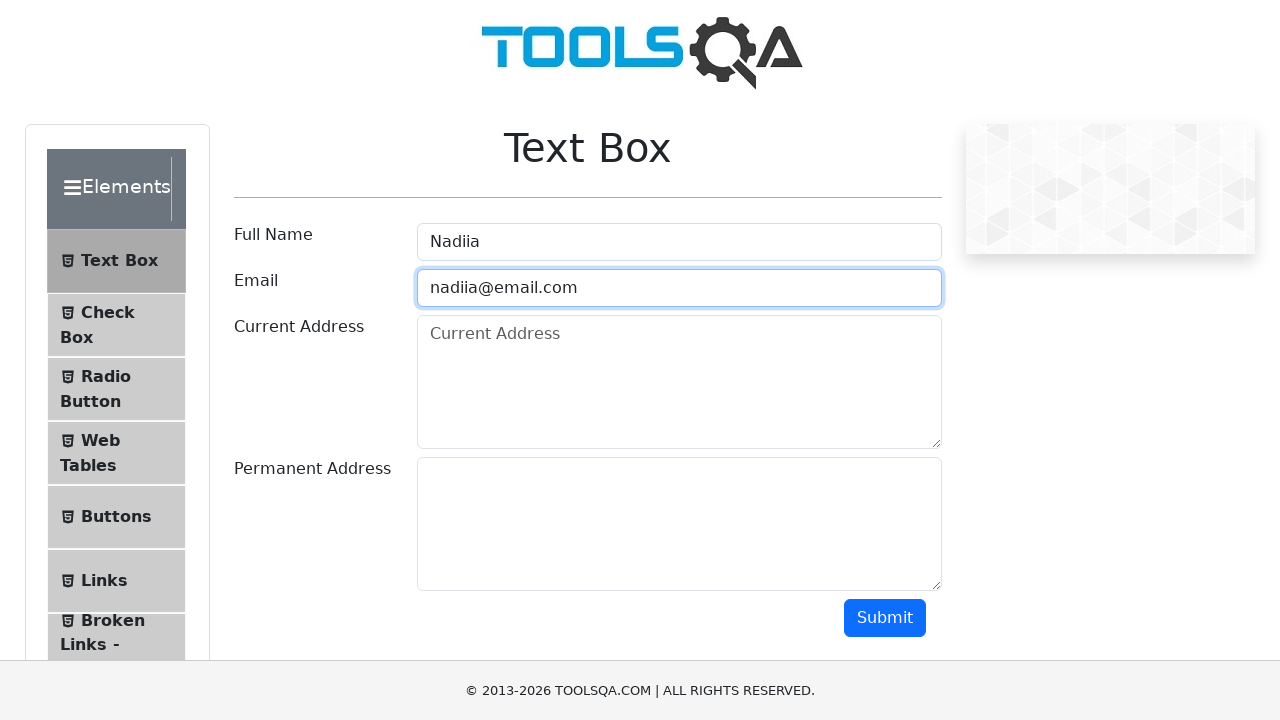

Filled currentAddress field with '516 str' on #currentAddress
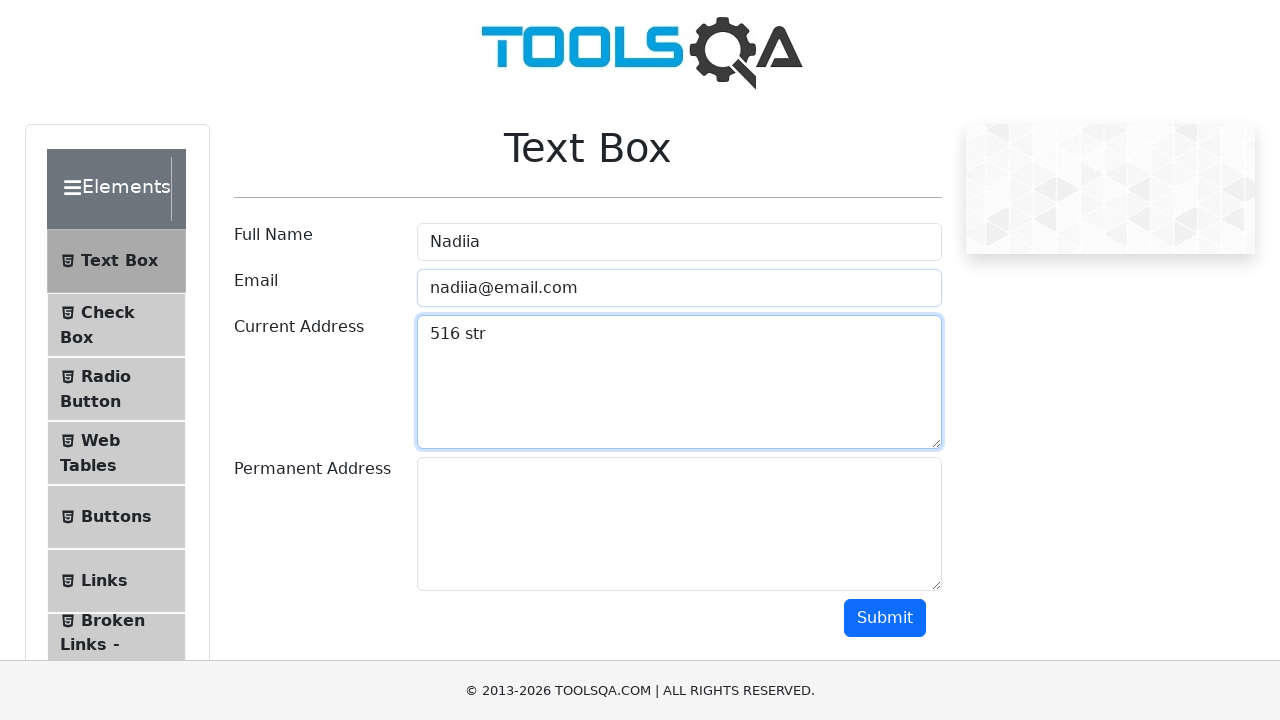

Filled permanentAddress field with '516 str' on #permanentAddress
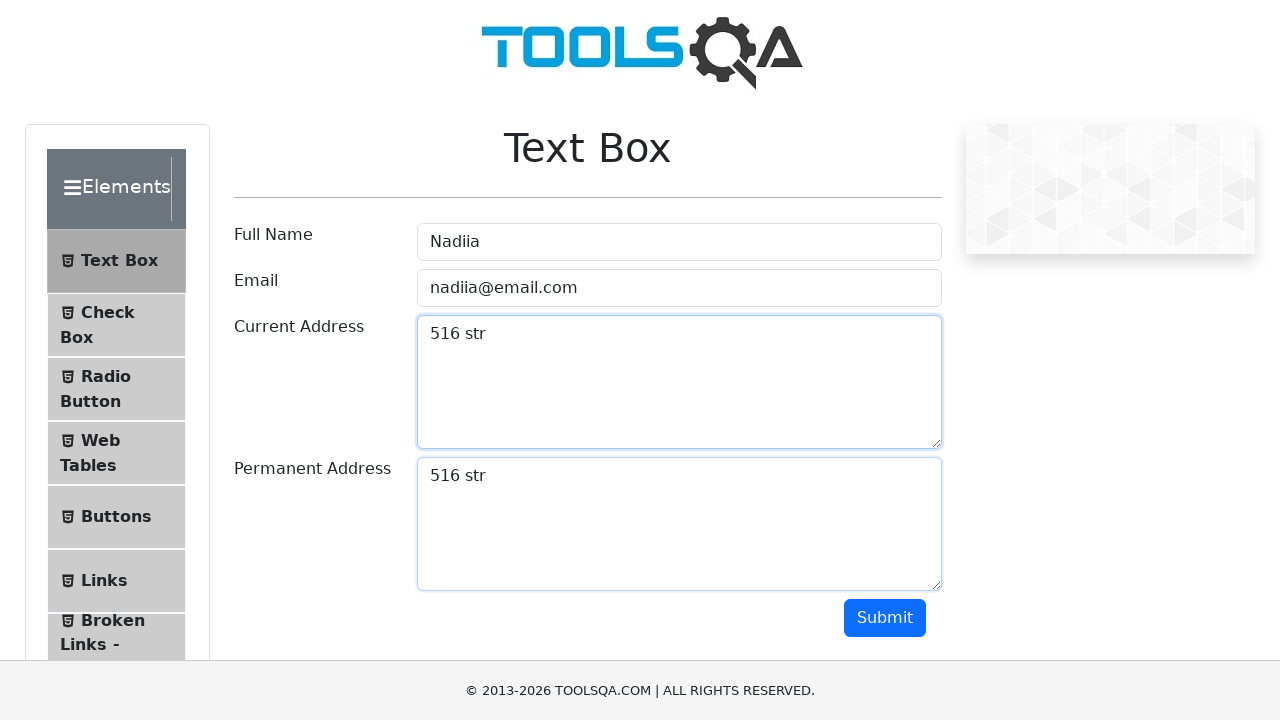

Clicked the submit button at (885, 618) on #submit
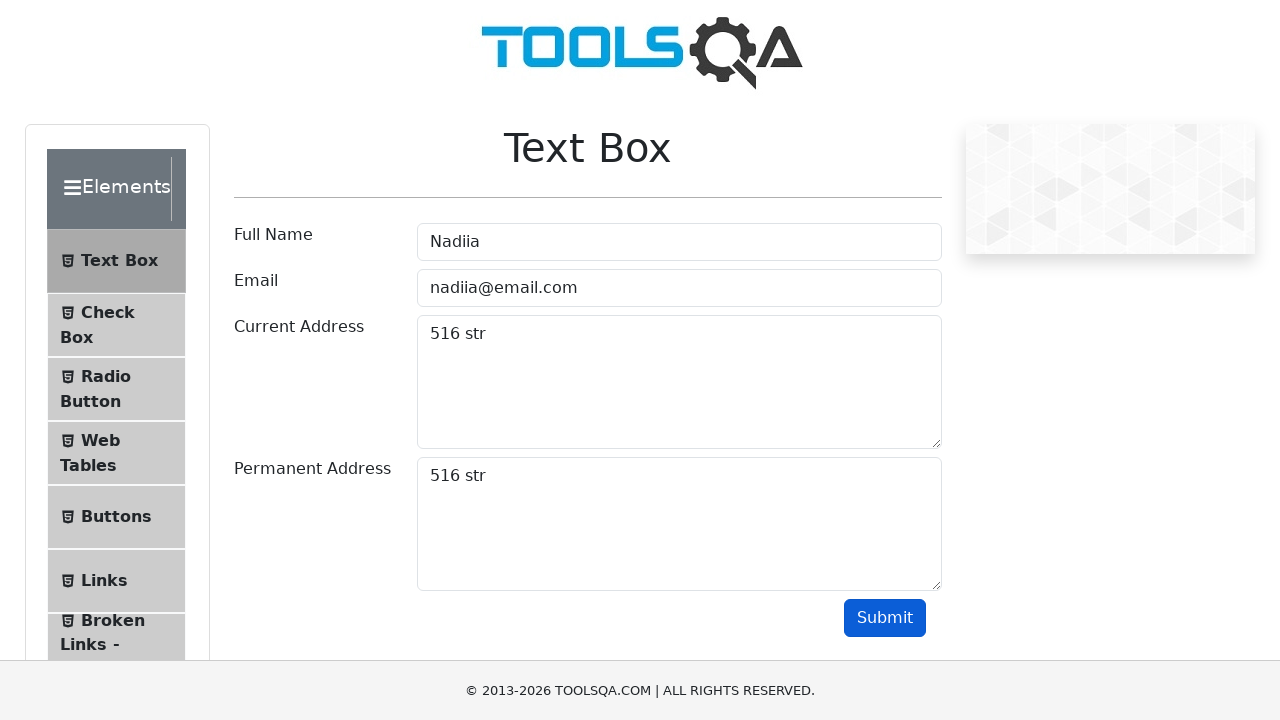

Output section loaded
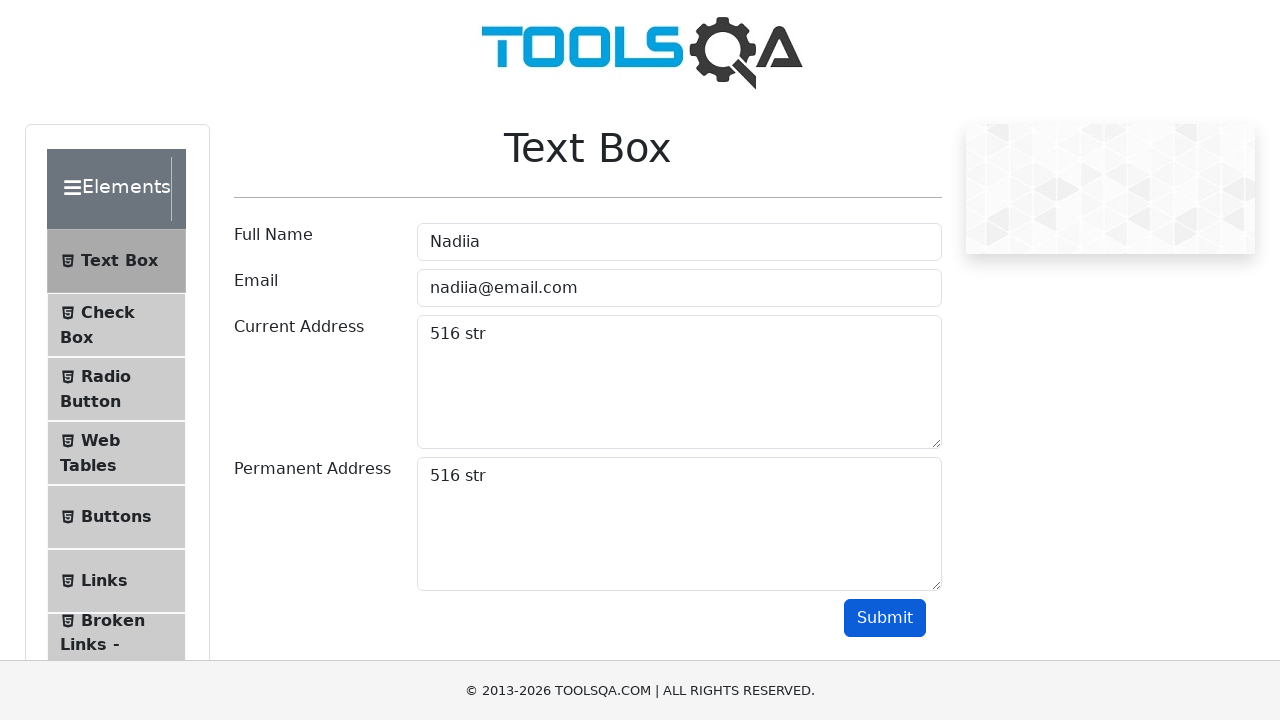

Verified name field is displayed in output
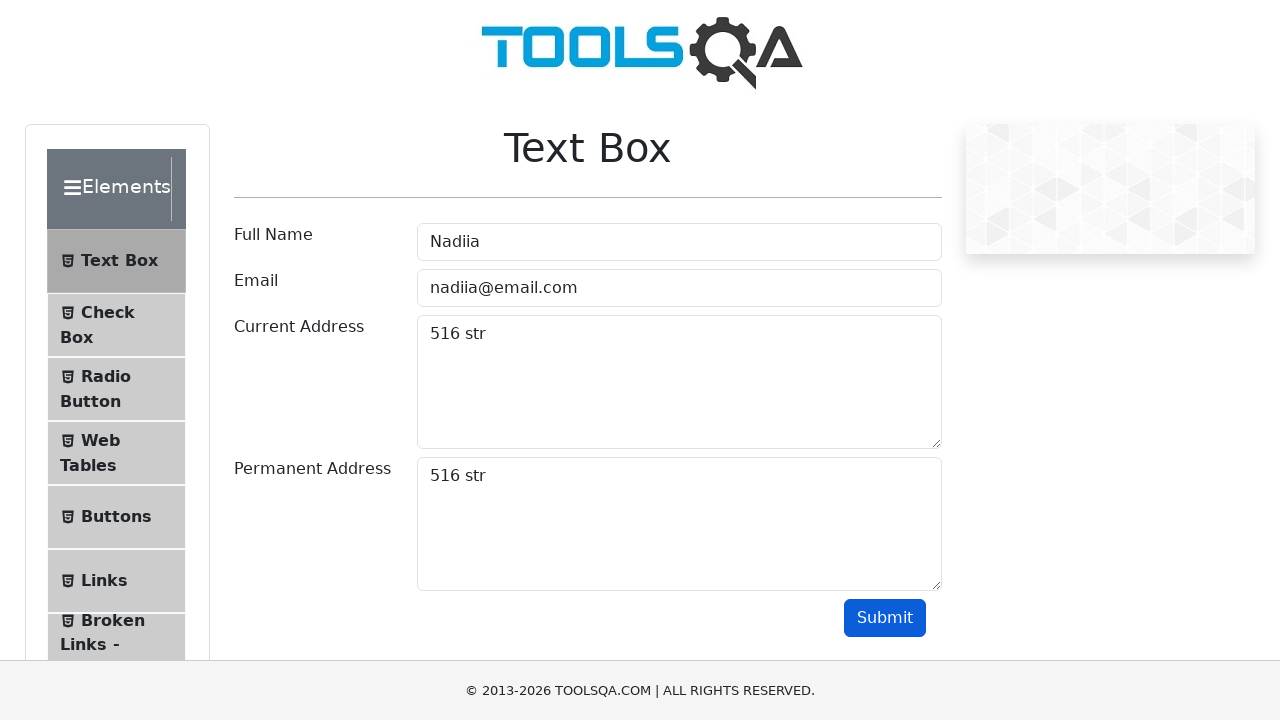

Verified email field is displayed in output
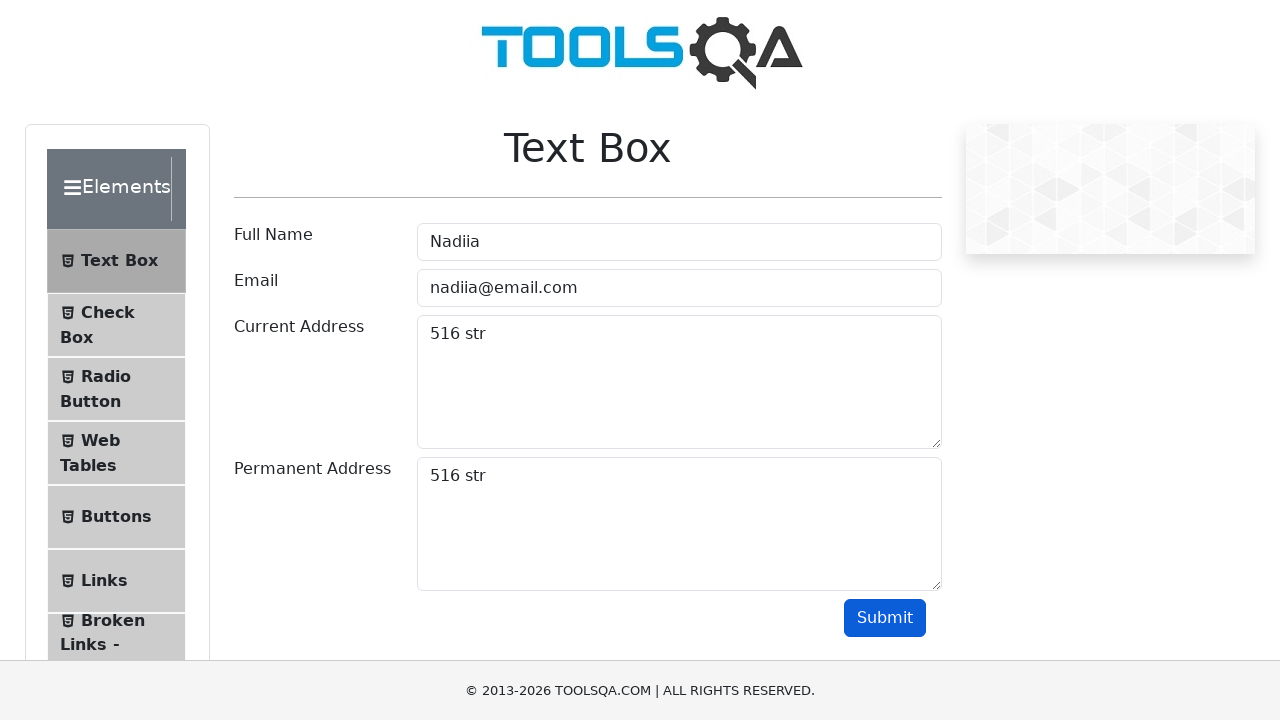

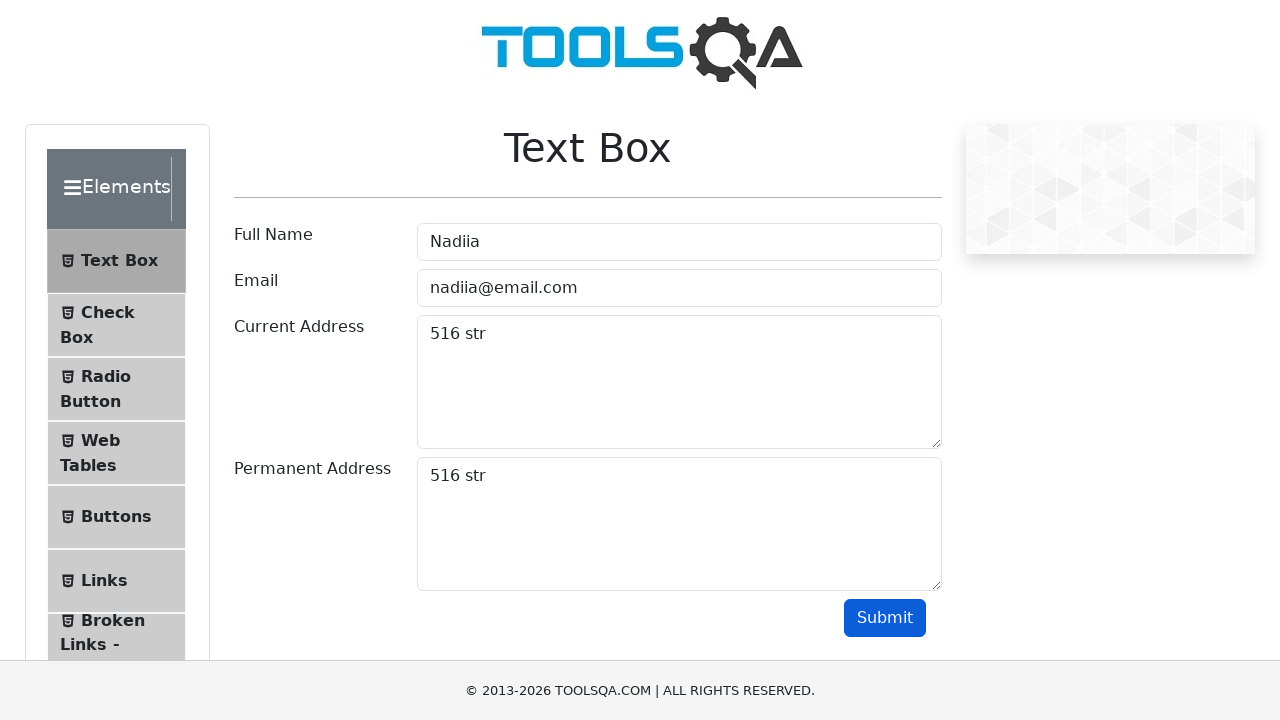